Tests A/B test opt-out by first navigating to the main site, adding an opt-out cookie, then navigating to the A/B test page and verifying the opt-out is active.

Starting URL: http://the-internet.herokuapp.com

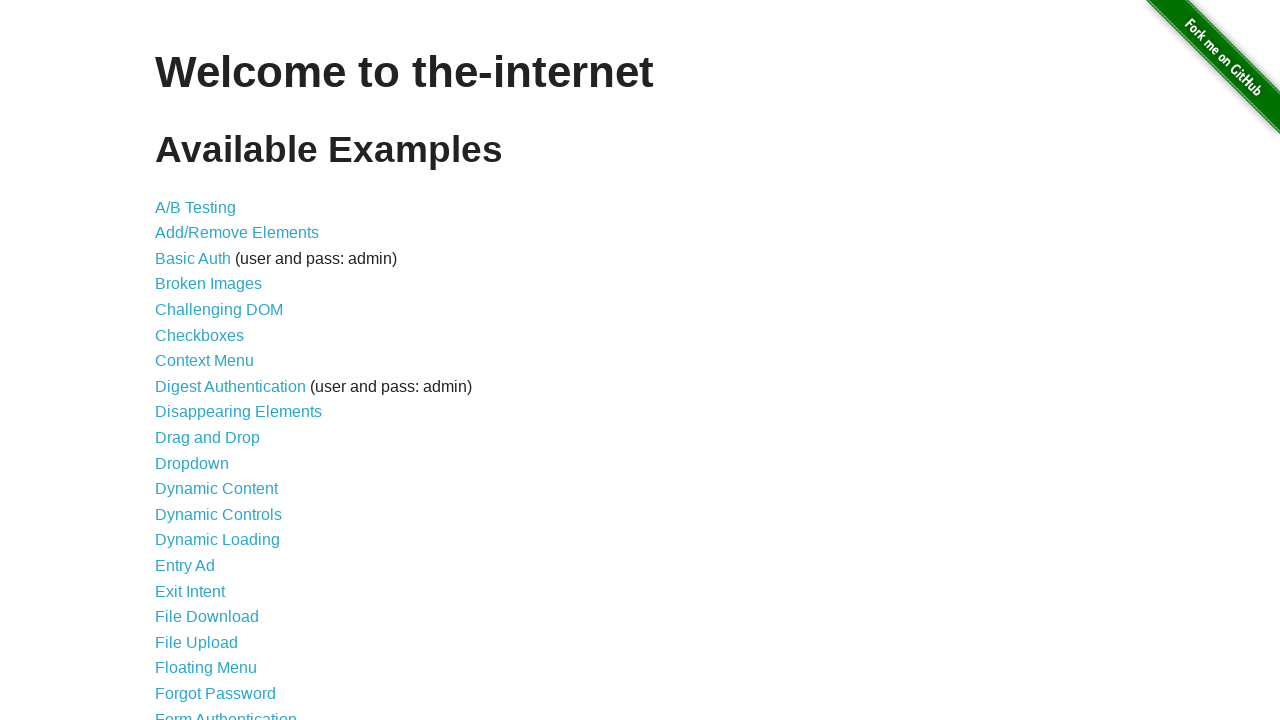

Added optimizelyOptOut cookie to main site domain
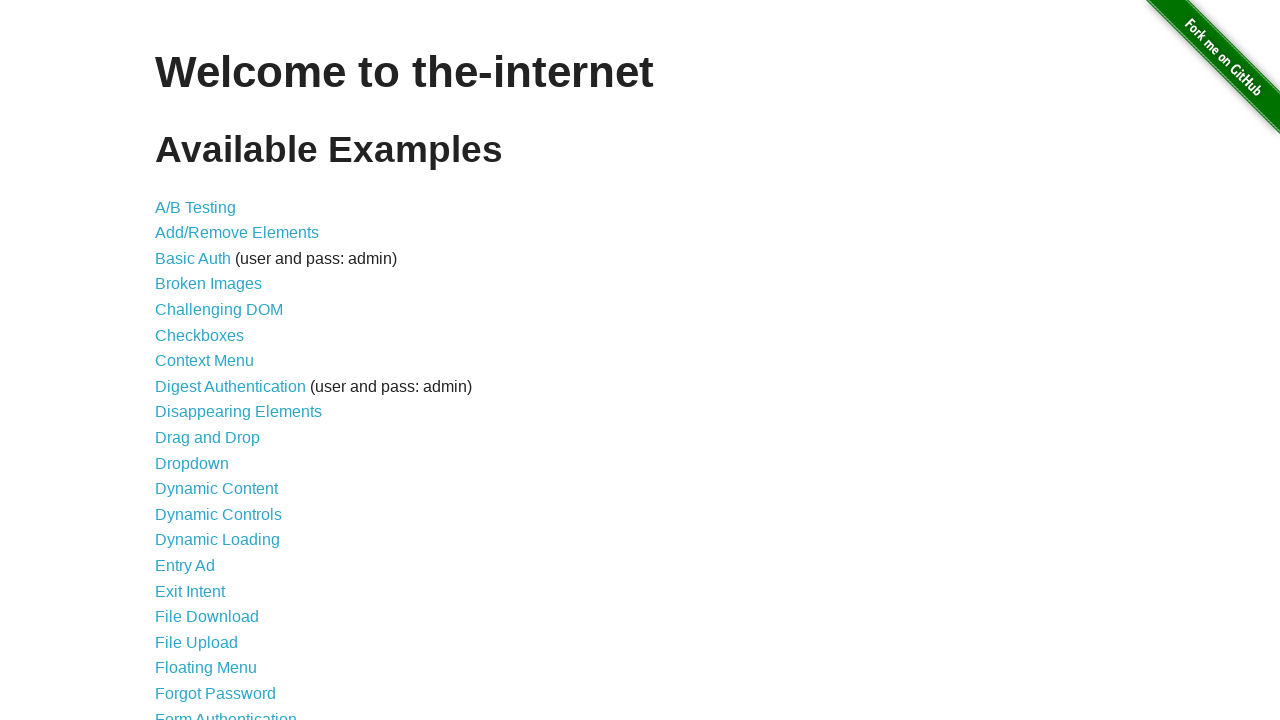

Navigated to A/B test page
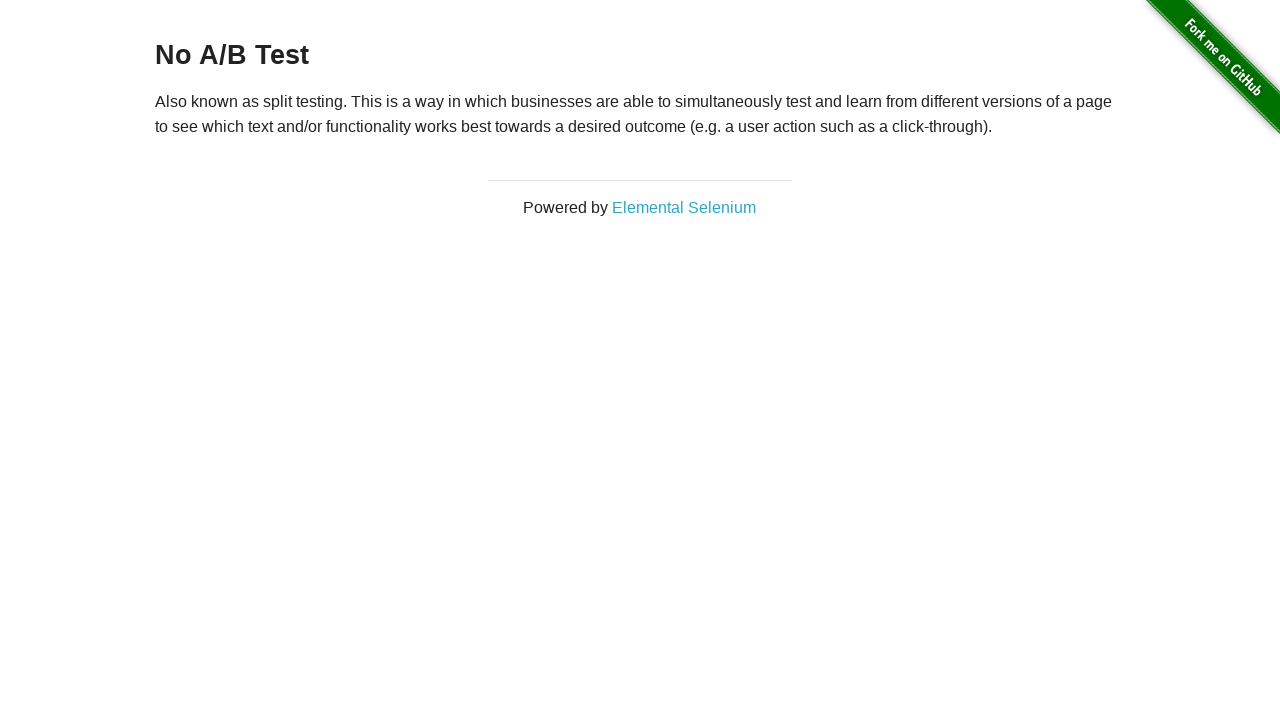

Waited for heading element to appear
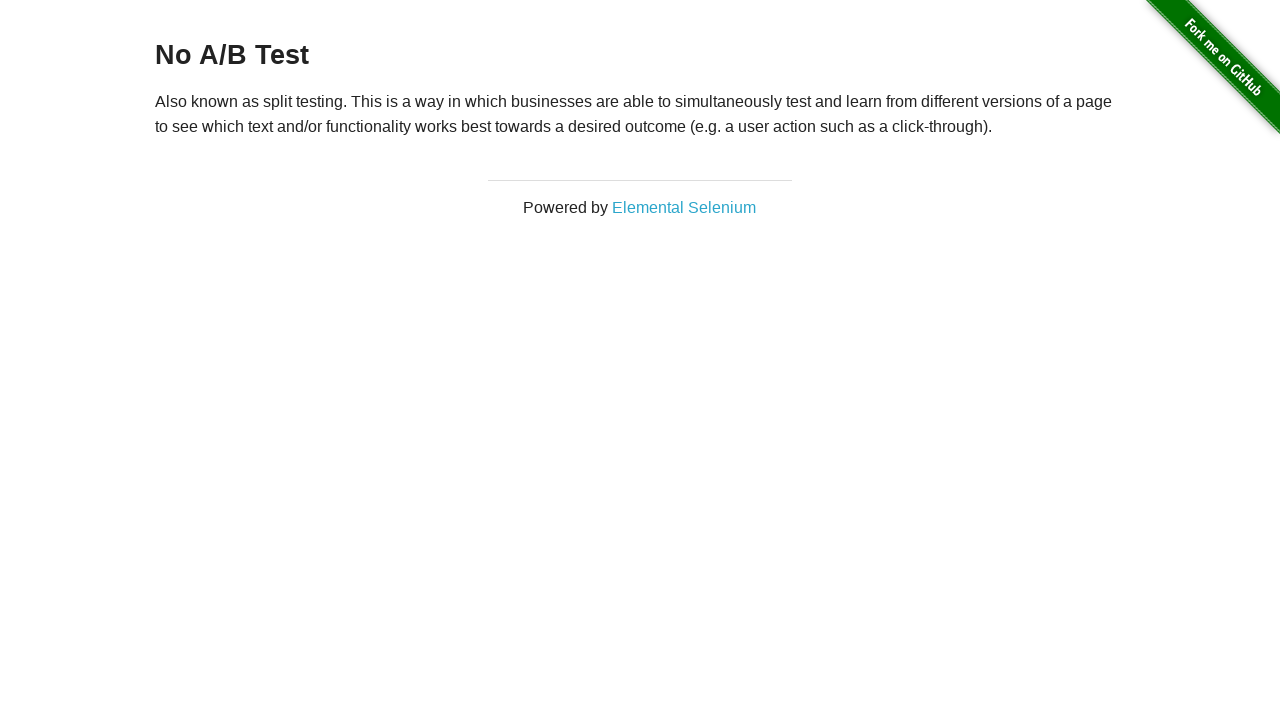

Retrieved heading text: 'No A/B Test'
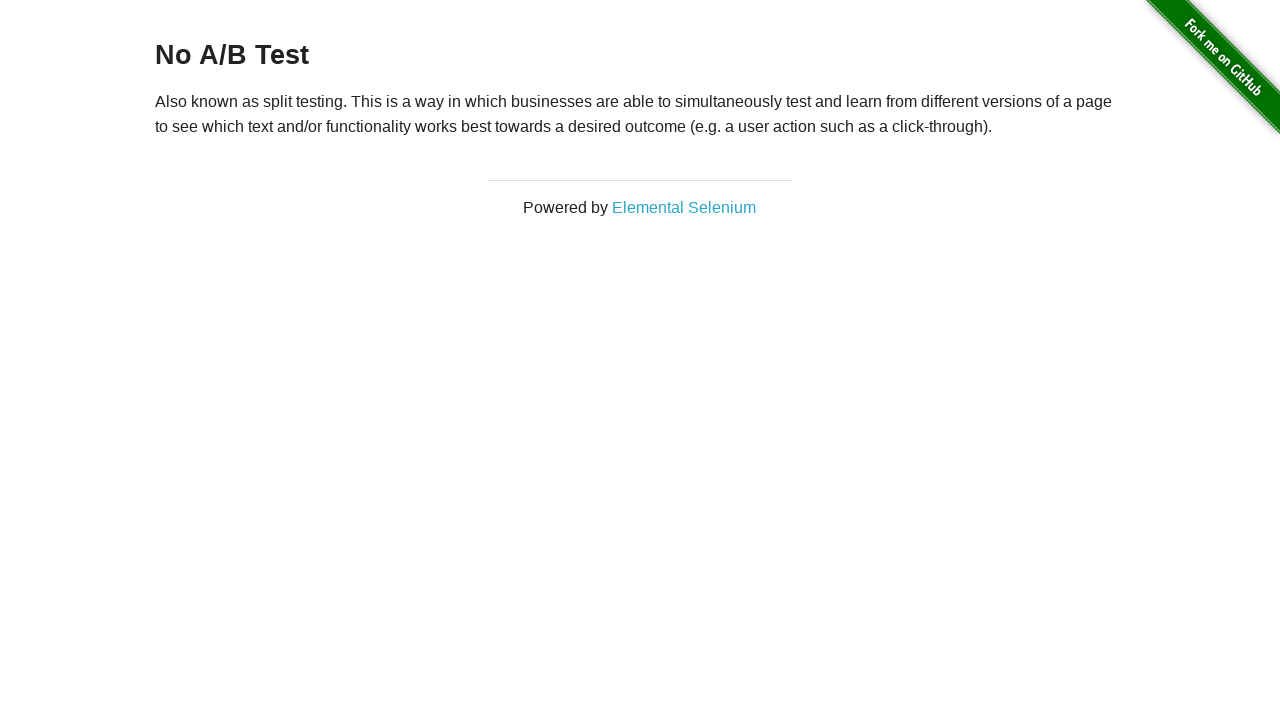

Verified heading text is 'No A/B Test' - opt-out is active
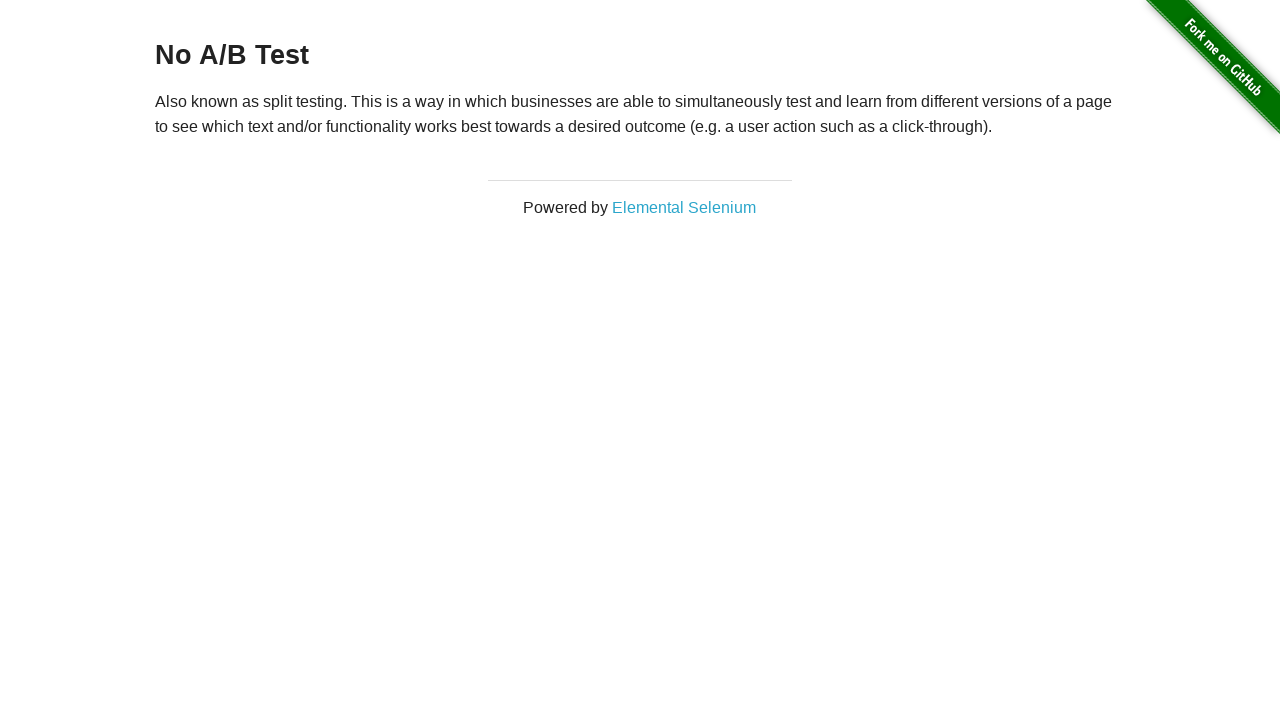

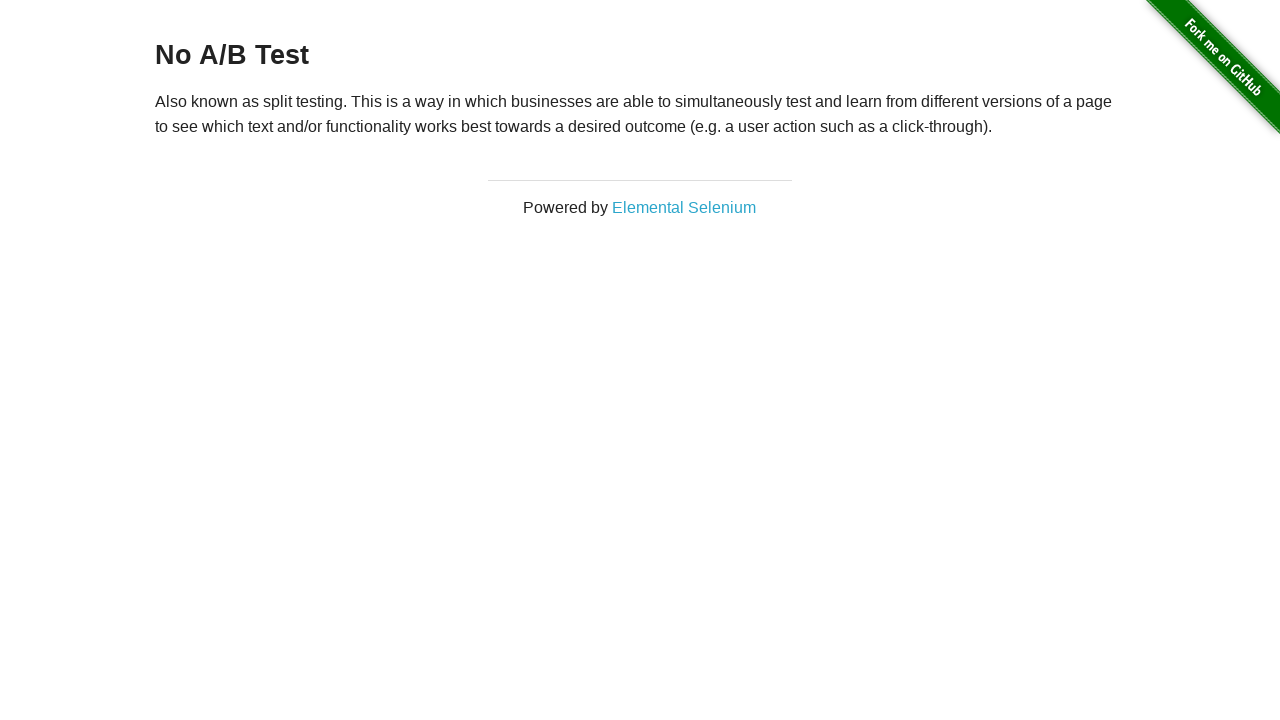